Tests JavaScript confirmation alert handling by clicking a button to trigger the alert, accepting it, and verifying the result text displays the expected confirmation message.

Starting URL: http://the-internet.herokuapp.com/javascript_alerts

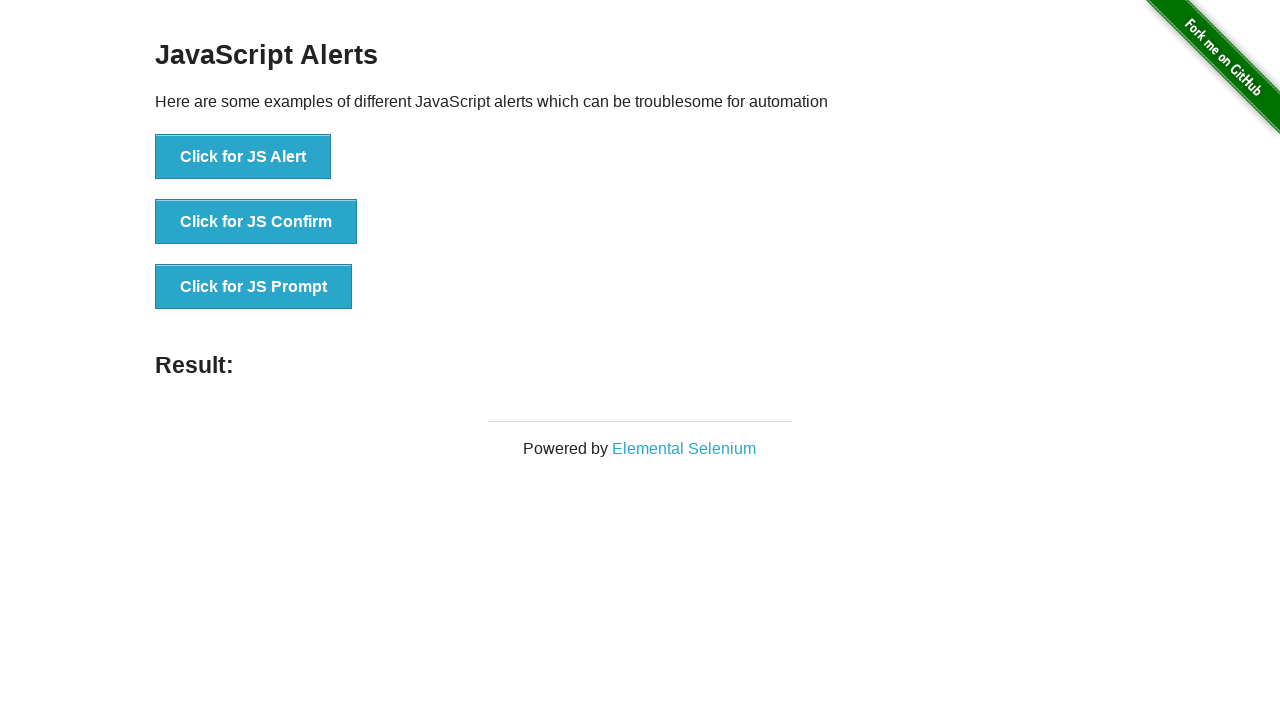

Clicked the second button to trigger JavaScript confirmation alert at (256, 222) on css=button >> nth=1
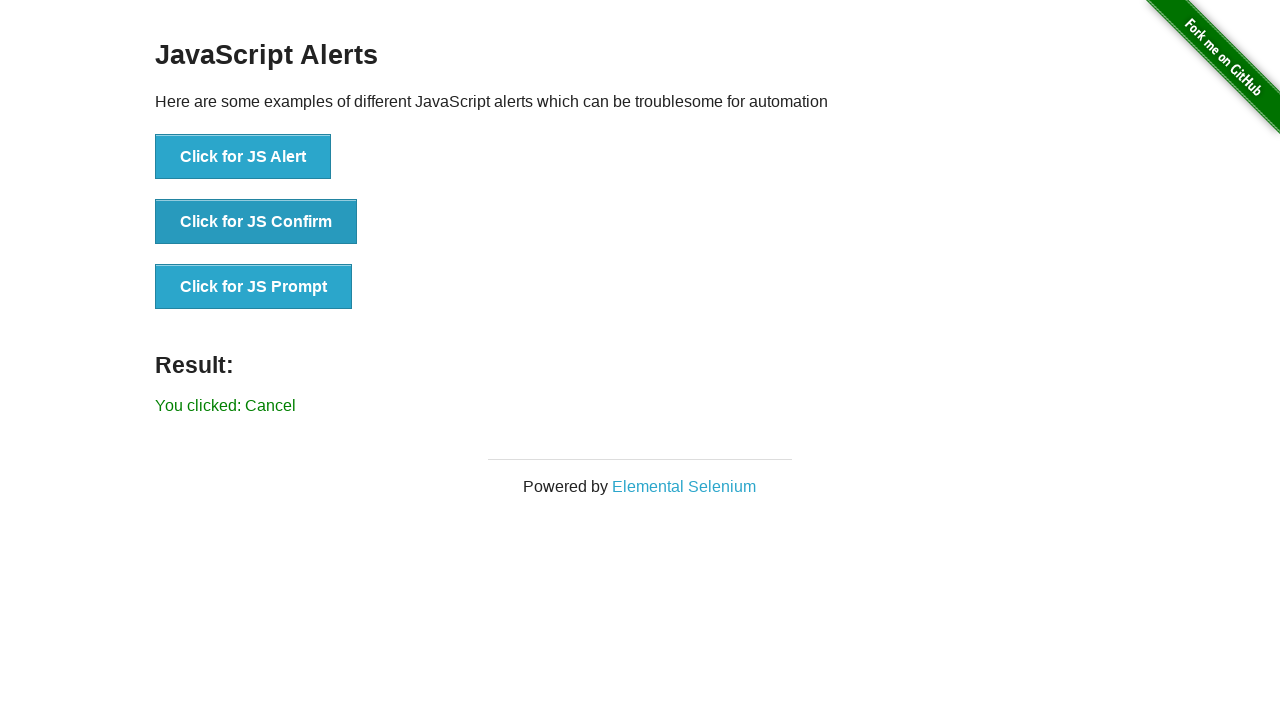

Set up dialog handler to accept confirmation alerts
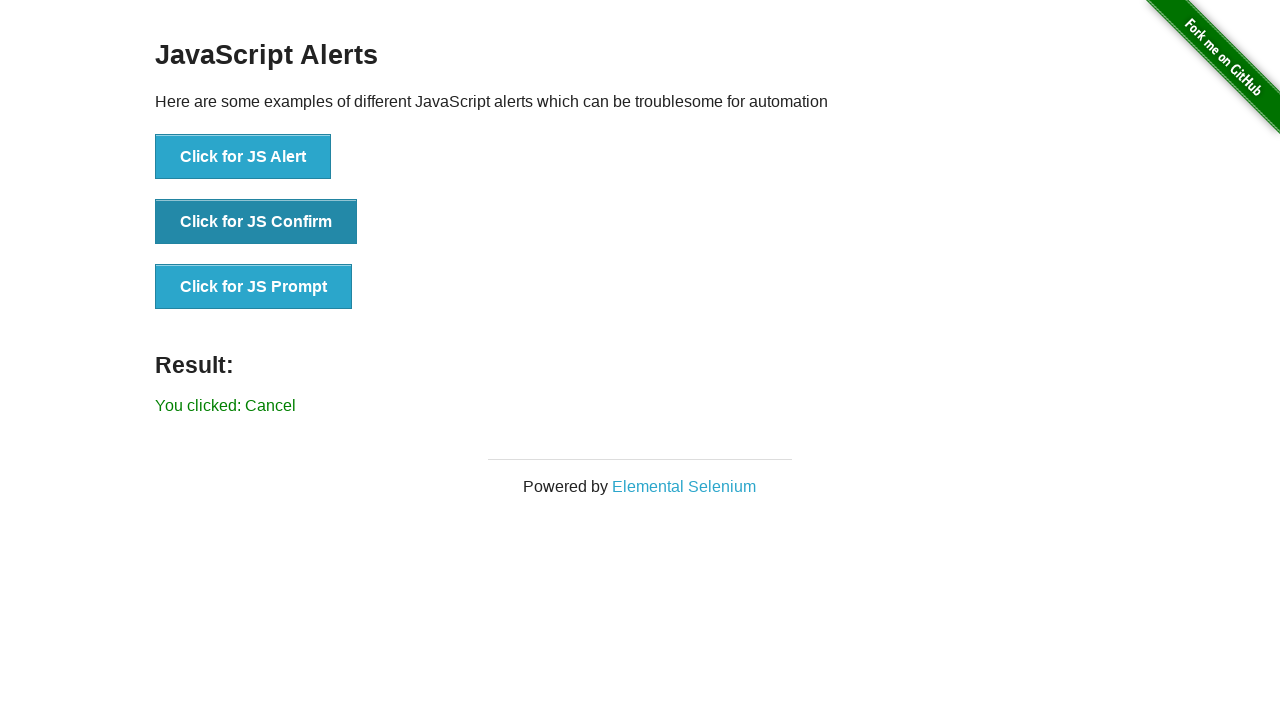

Re-clicked the second button to trigger confirmation dialog with handler active at (256, 222) on css=button >> nth=1
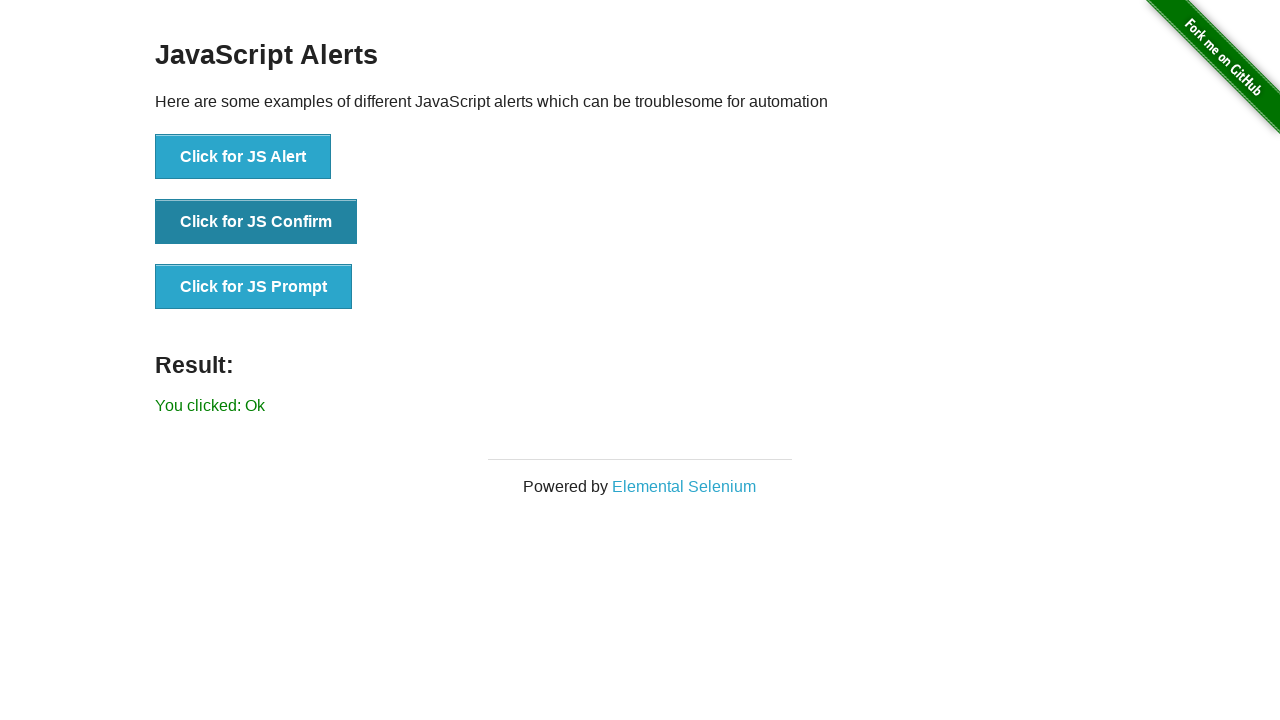

Result element loaded after accepting confirmation dialog
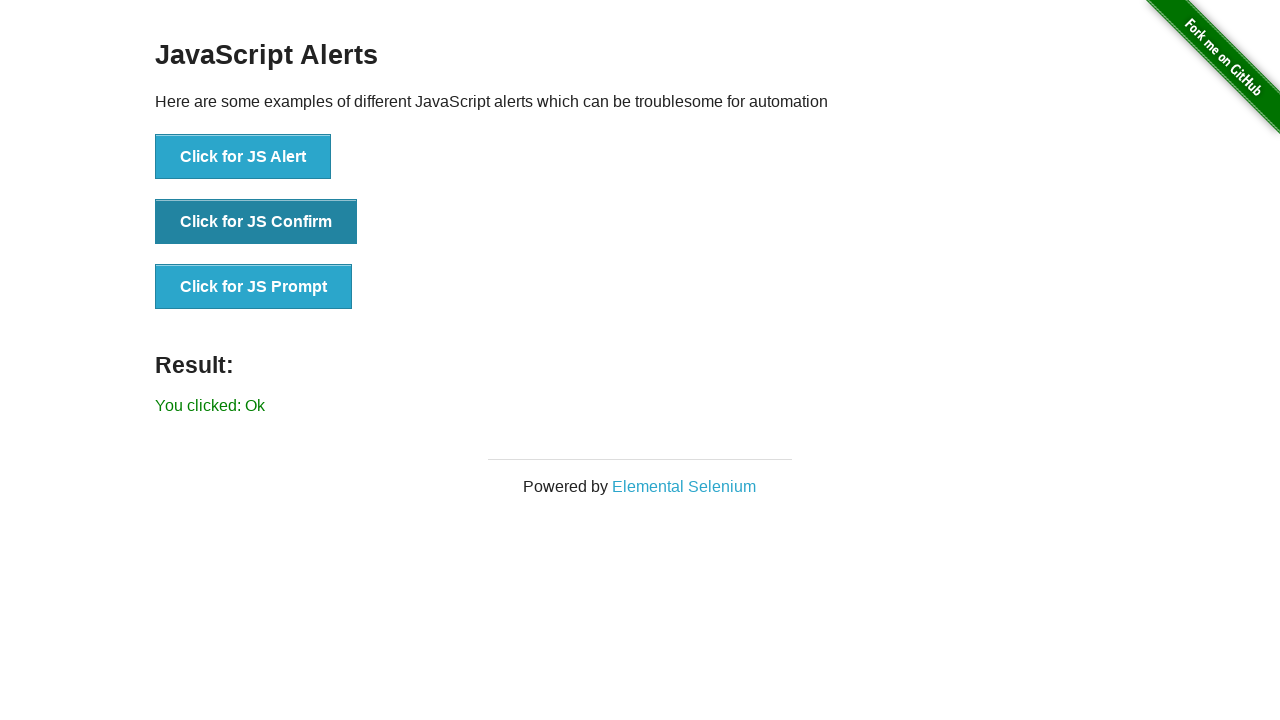

Retrieved result text content
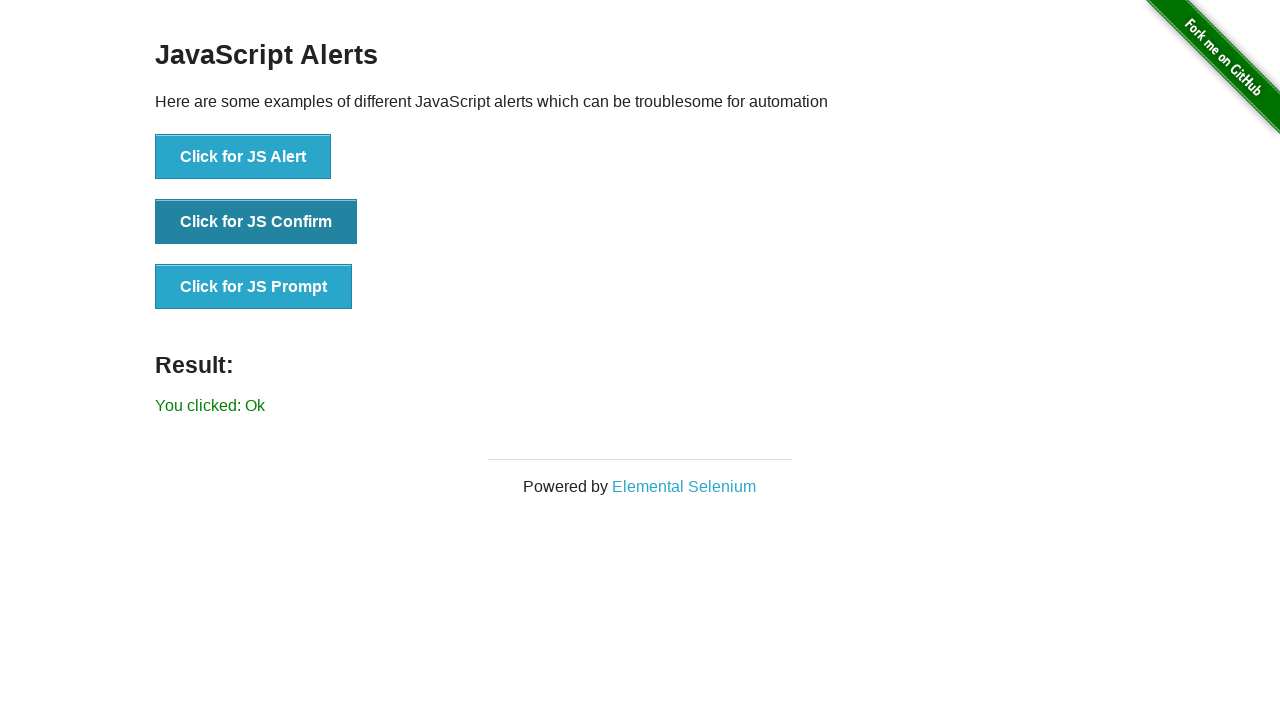

Verified result text displays 'You clicked: Ok'
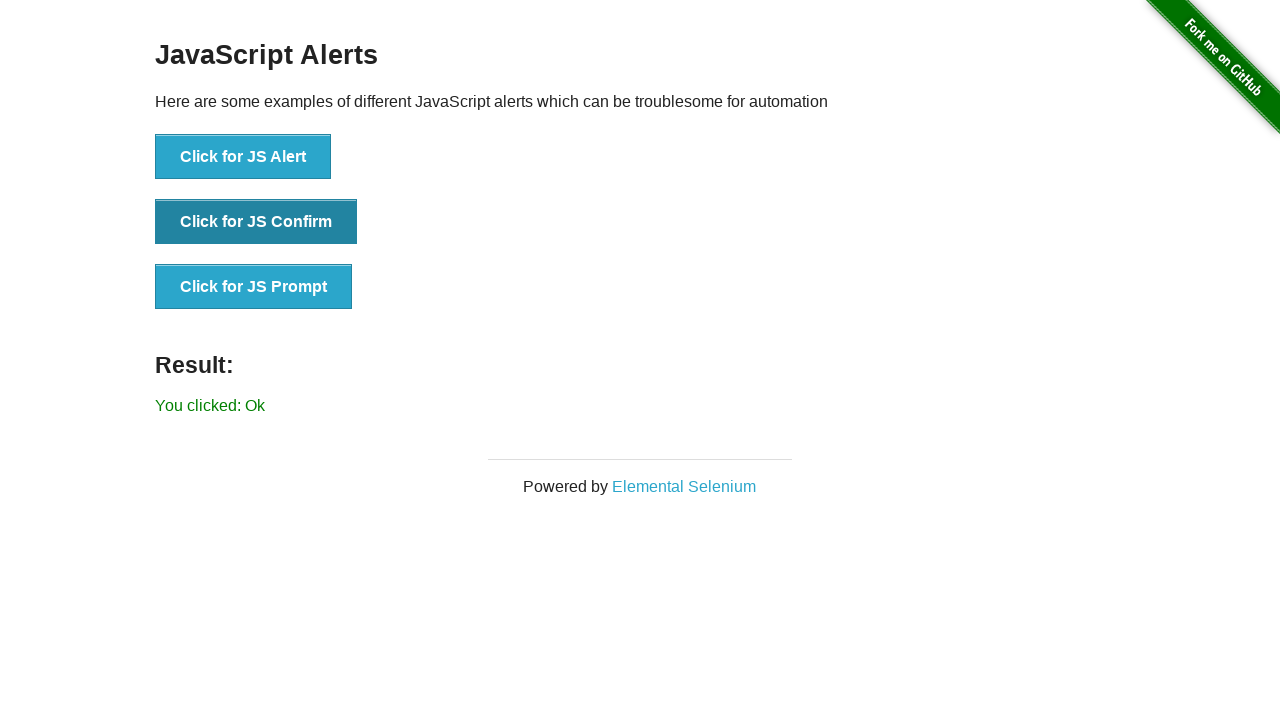

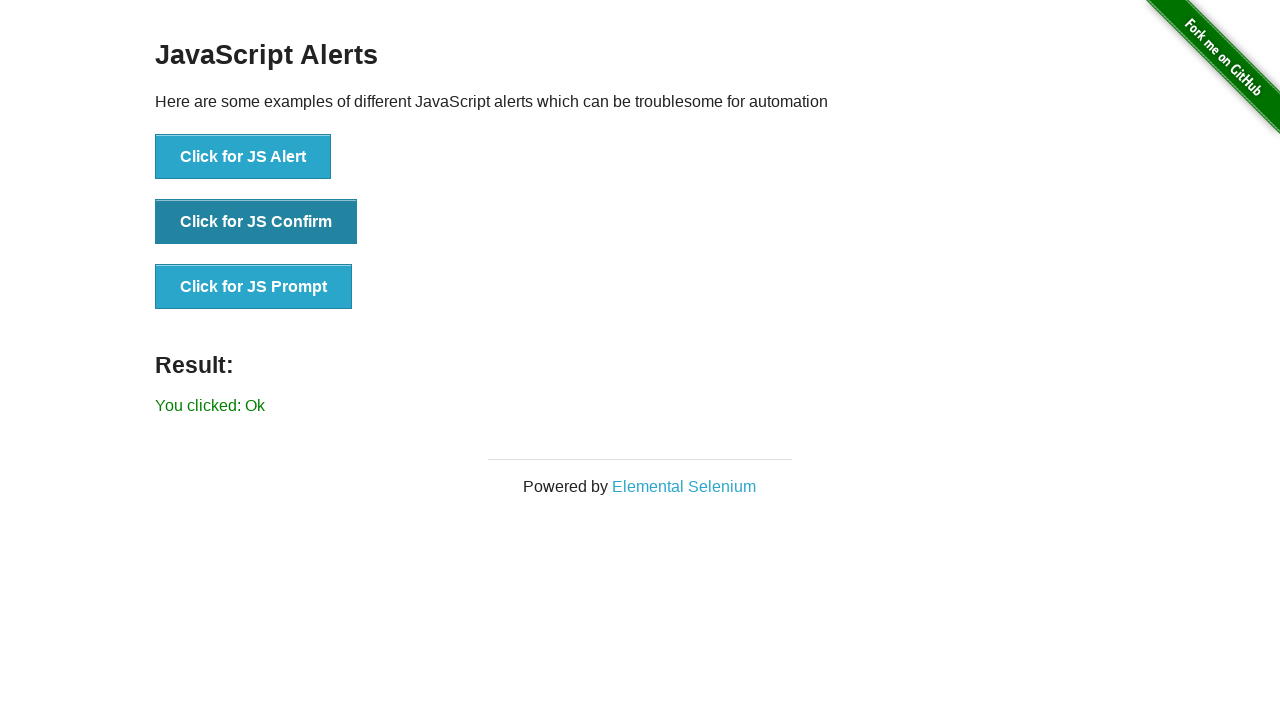